Tests JavaScript confirm dialog interaction by clicking a button inside an iframe, accepting the alert, and verifying the result text

Starting URL: https://www.w3schools.com/js/tryit.asp?filename=tryjs_confirm

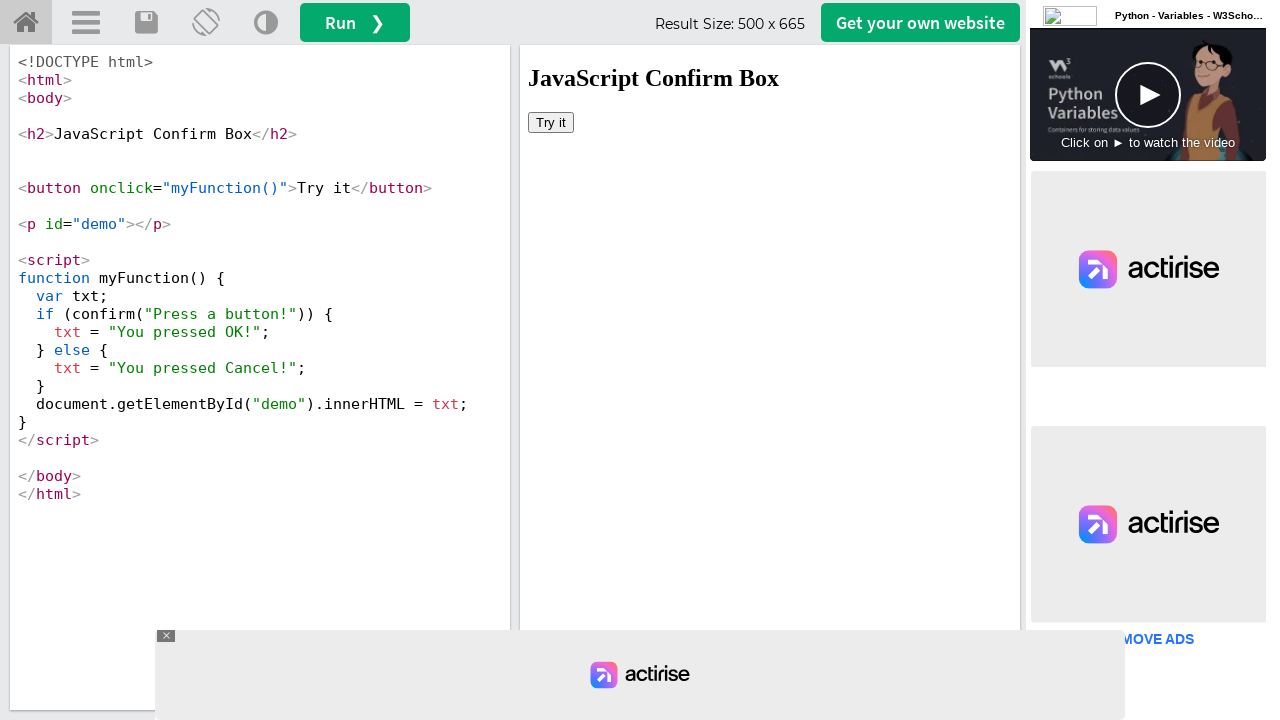

Switched to iframe with name 'iframeResult'
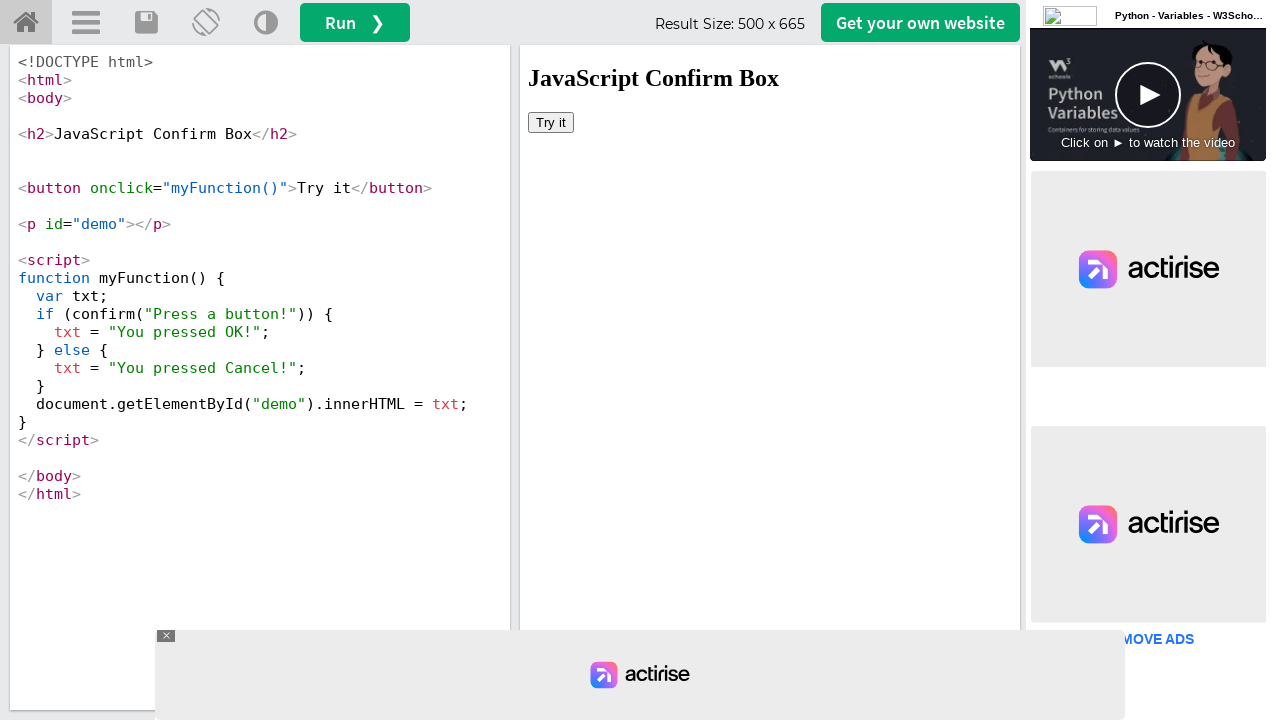

Clicked 'Try it' button to trigger confirm dialog at (551, 122) on button:has-text('Try it')
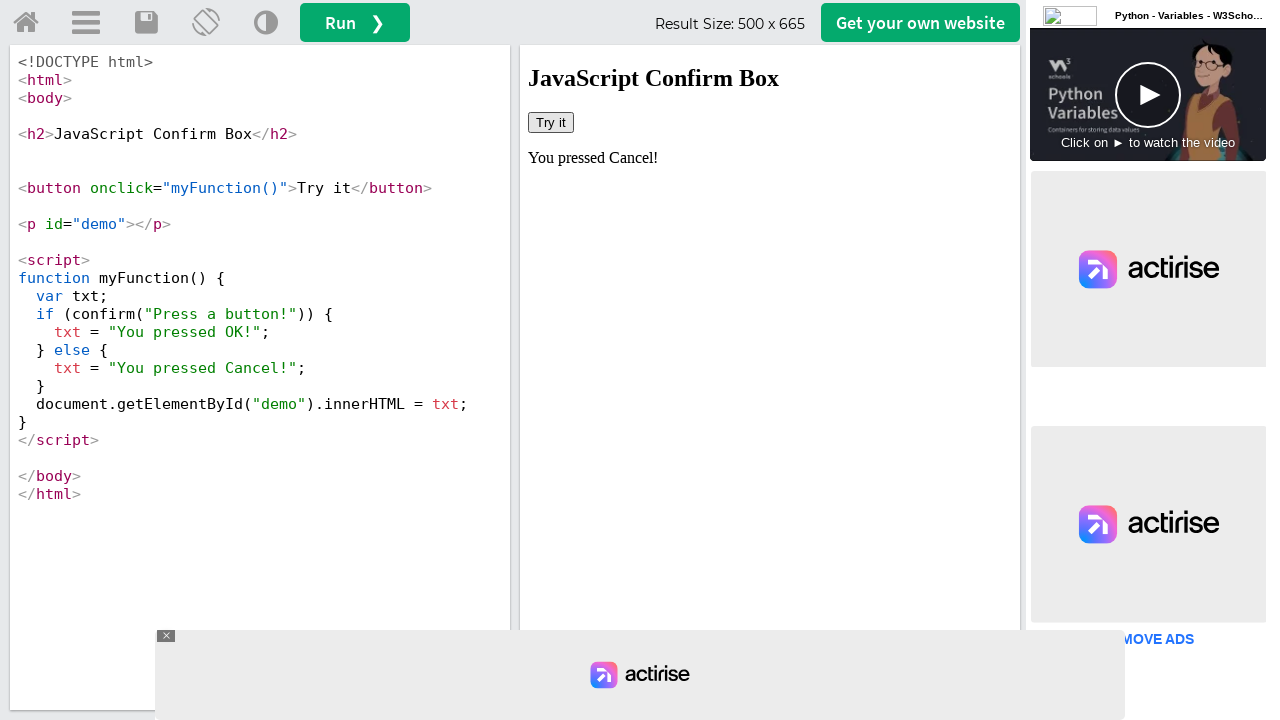

Set up dialog handler to accept confirm prompt
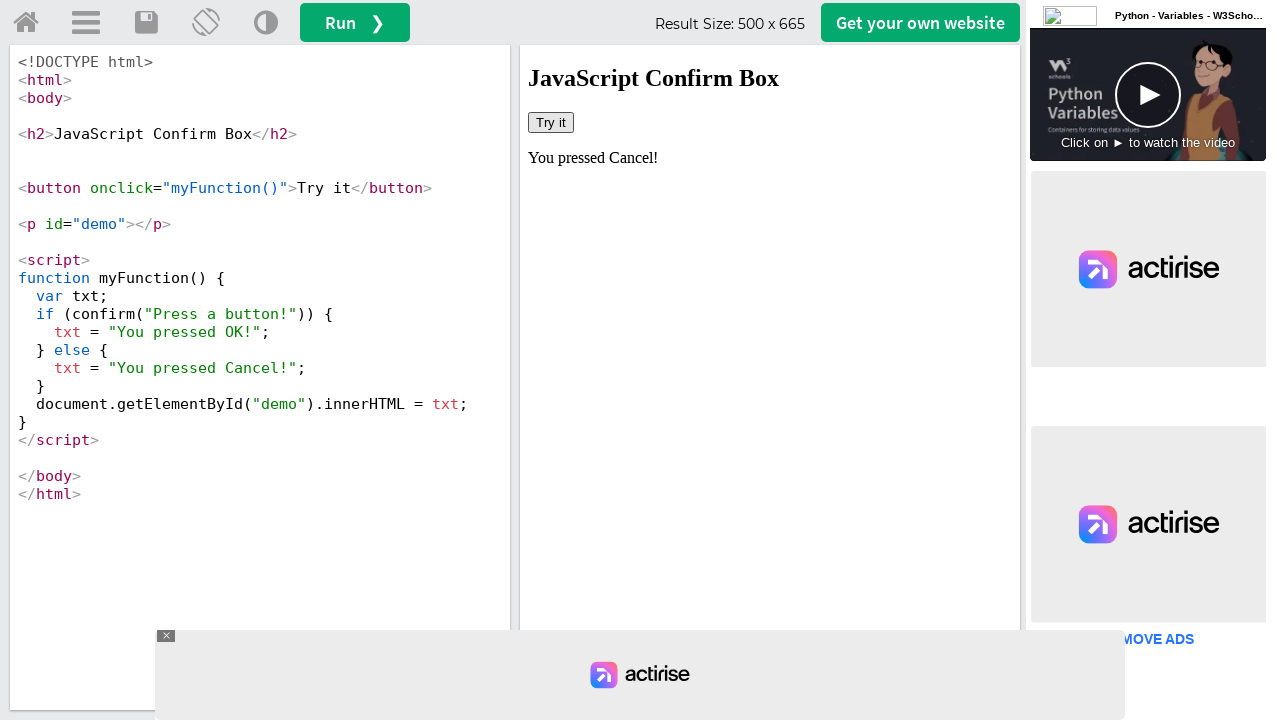

Confirmed result text 'pressed' appeared in demo element
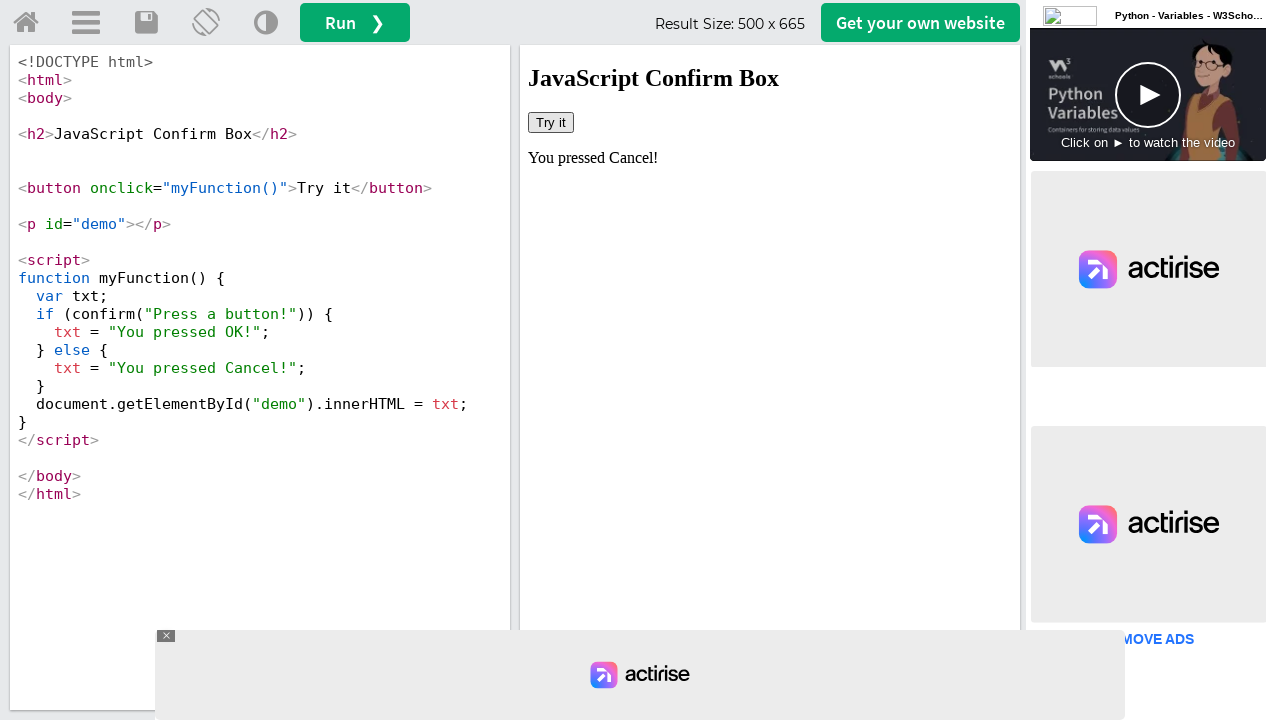

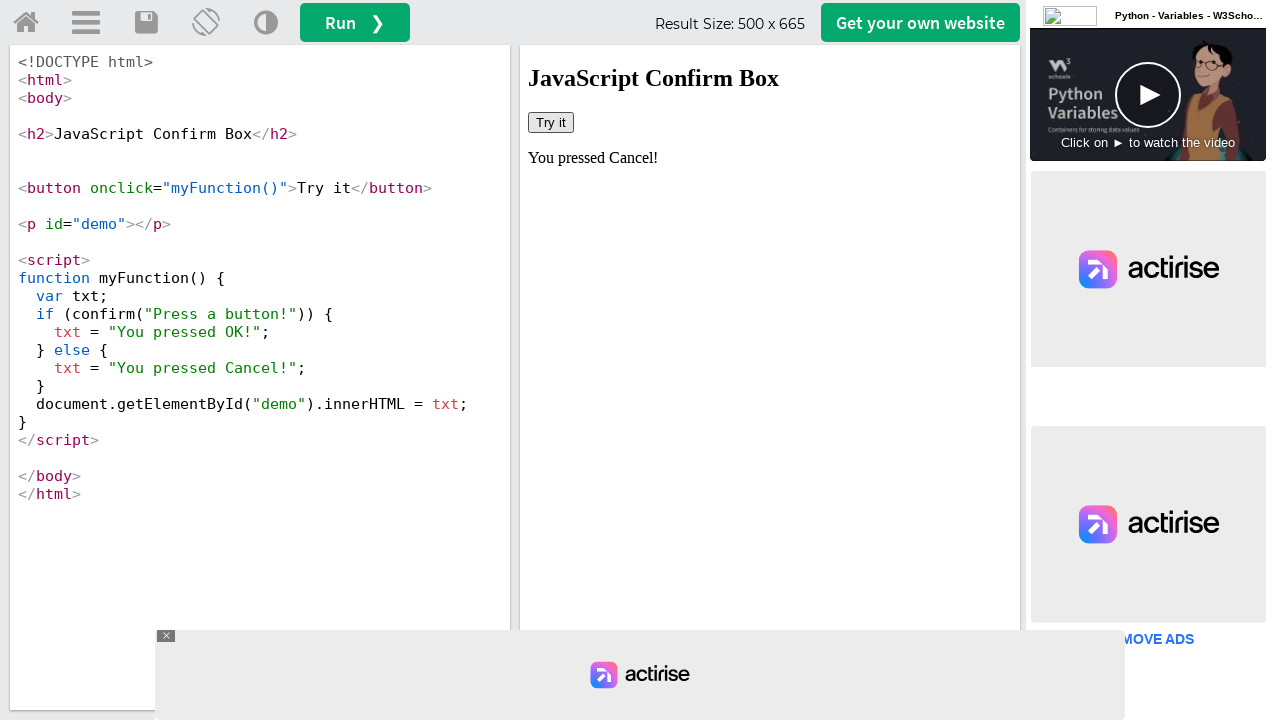